Tests that edits are saved when the input loses focus (blur event)

Starting URL: https://demo.playwright.dev/todomvc

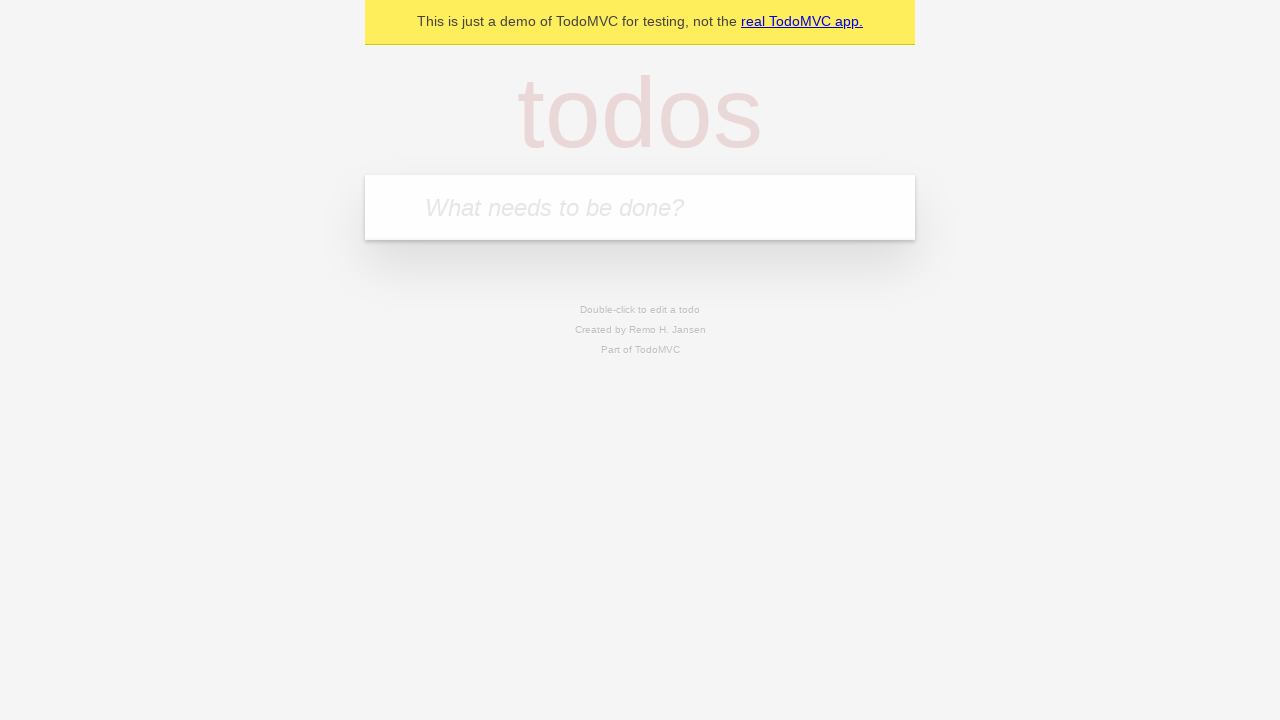

Filled todo input with 'buy some cheese' on internal:attr=[placeholder="What needs to be done?"i]
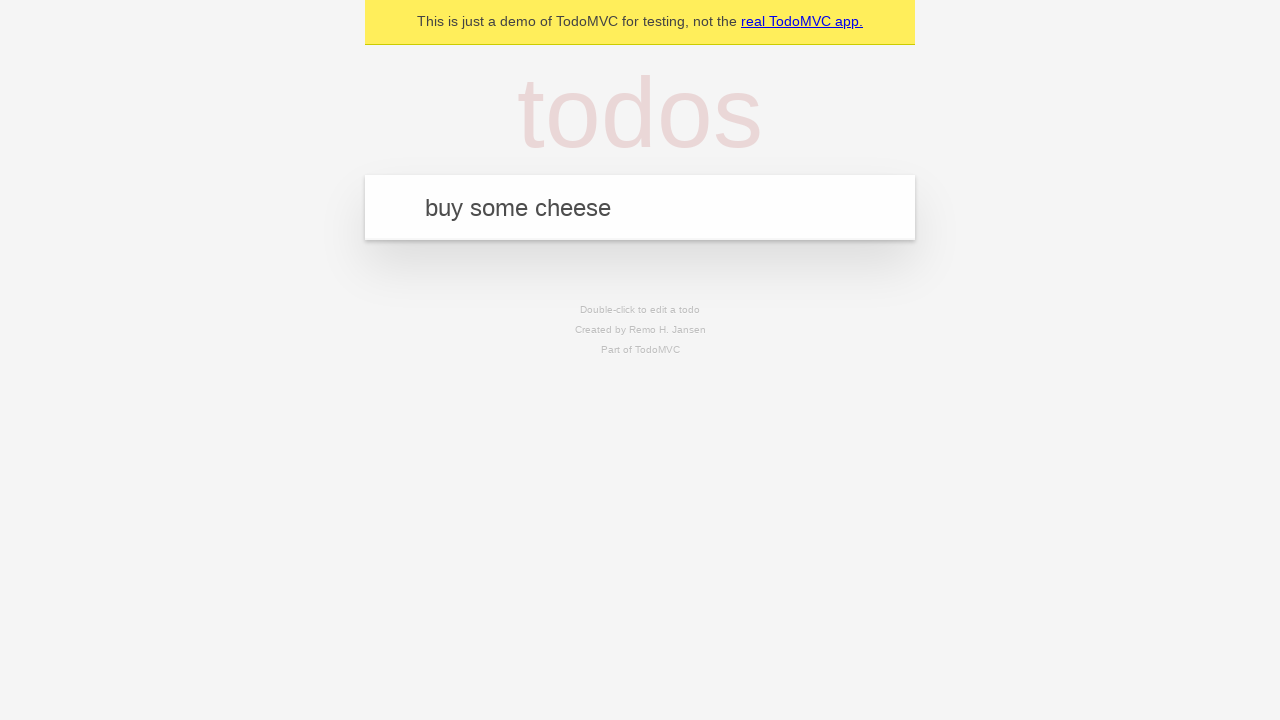

Pressed Enter to create todo 'buy some cheese' on internal:attr=[placeholder="What needs to be done?"i]
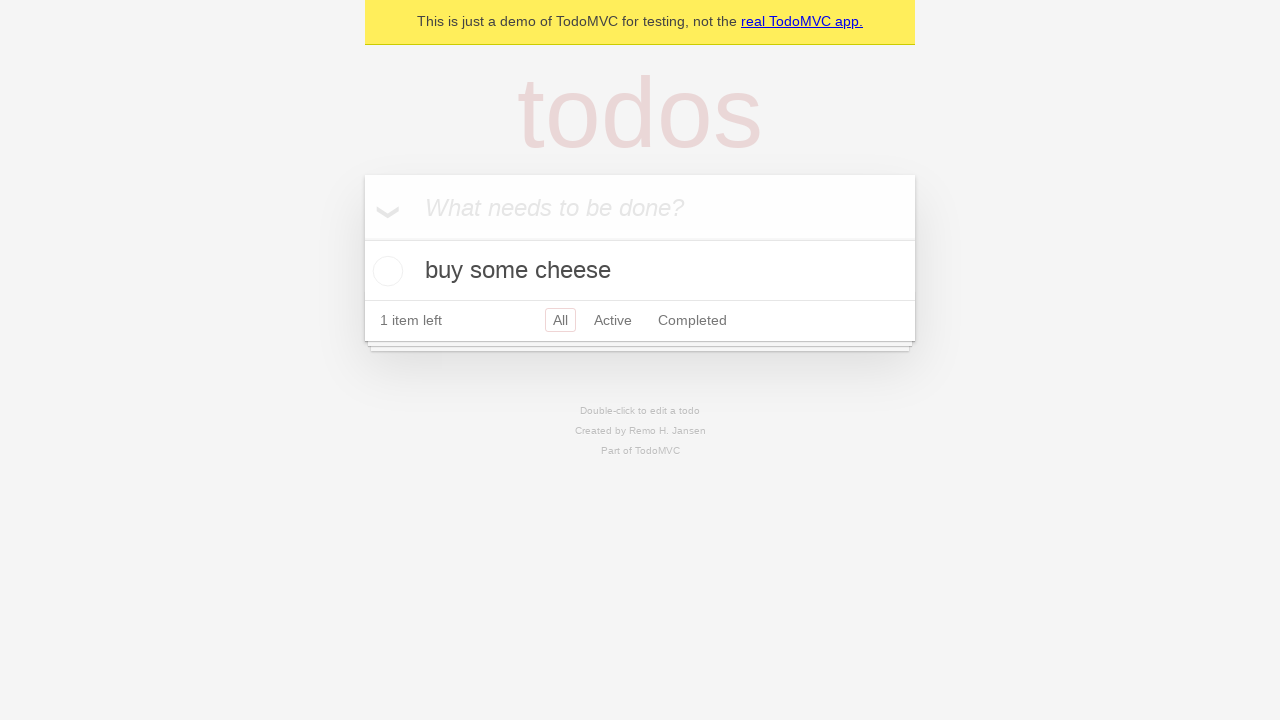

Filled todo input with 'feed the cat' on internal:attr=[placeholder="What needs to be done?"i]
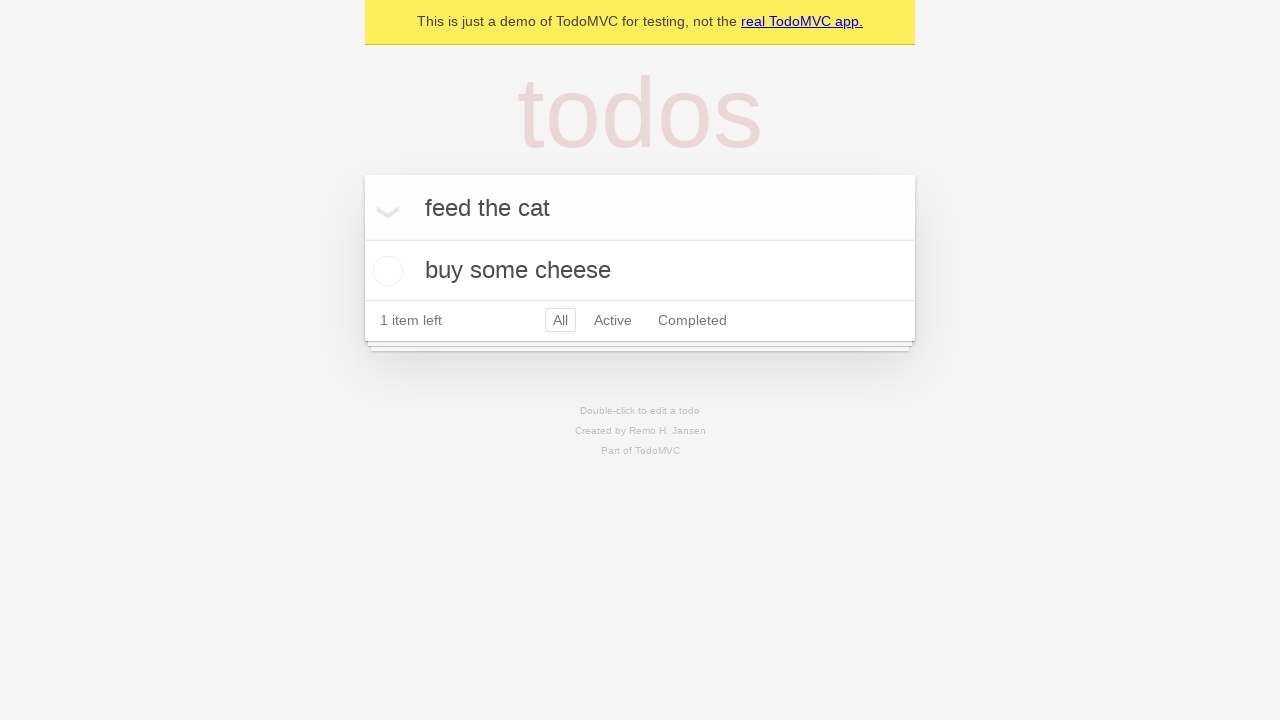

Pressed Enter to create todo 'feed the cat' on internal:attr=[placeholder="What needs to be done?"i]
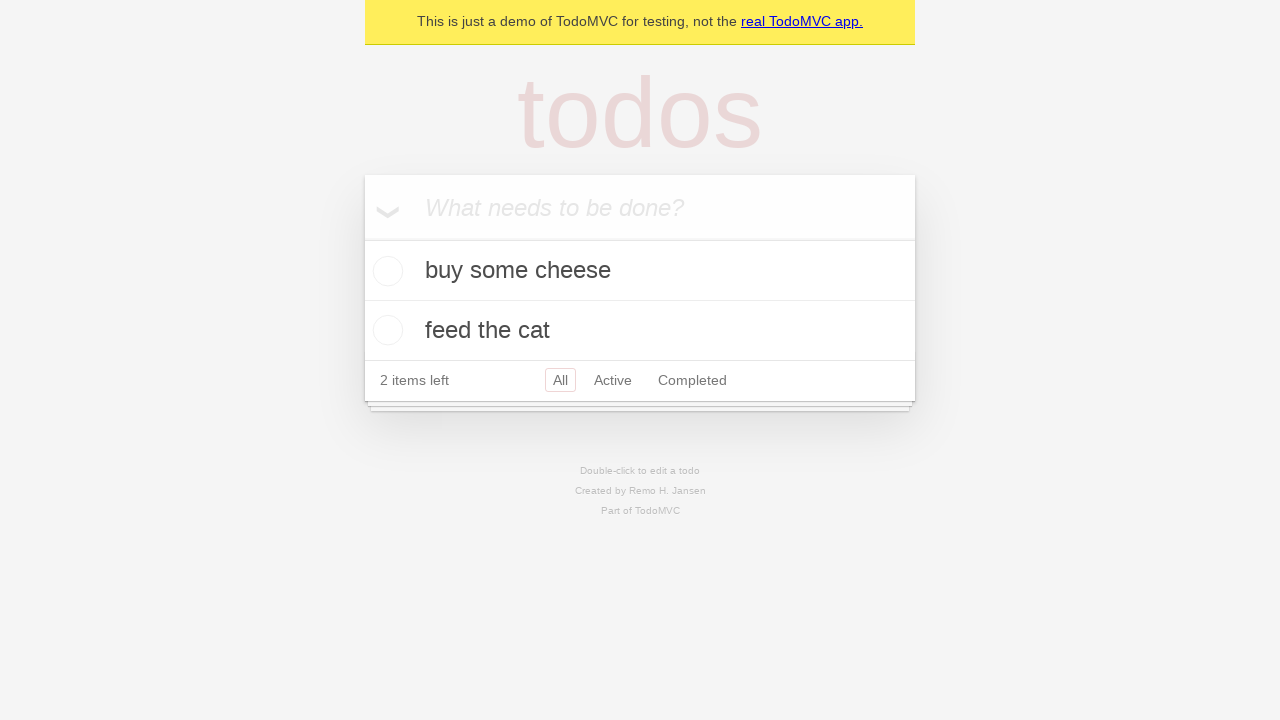

Filled todo input with 'book a doctors appointment' on internal:attr=[placeholder="What needs to be done?"i]
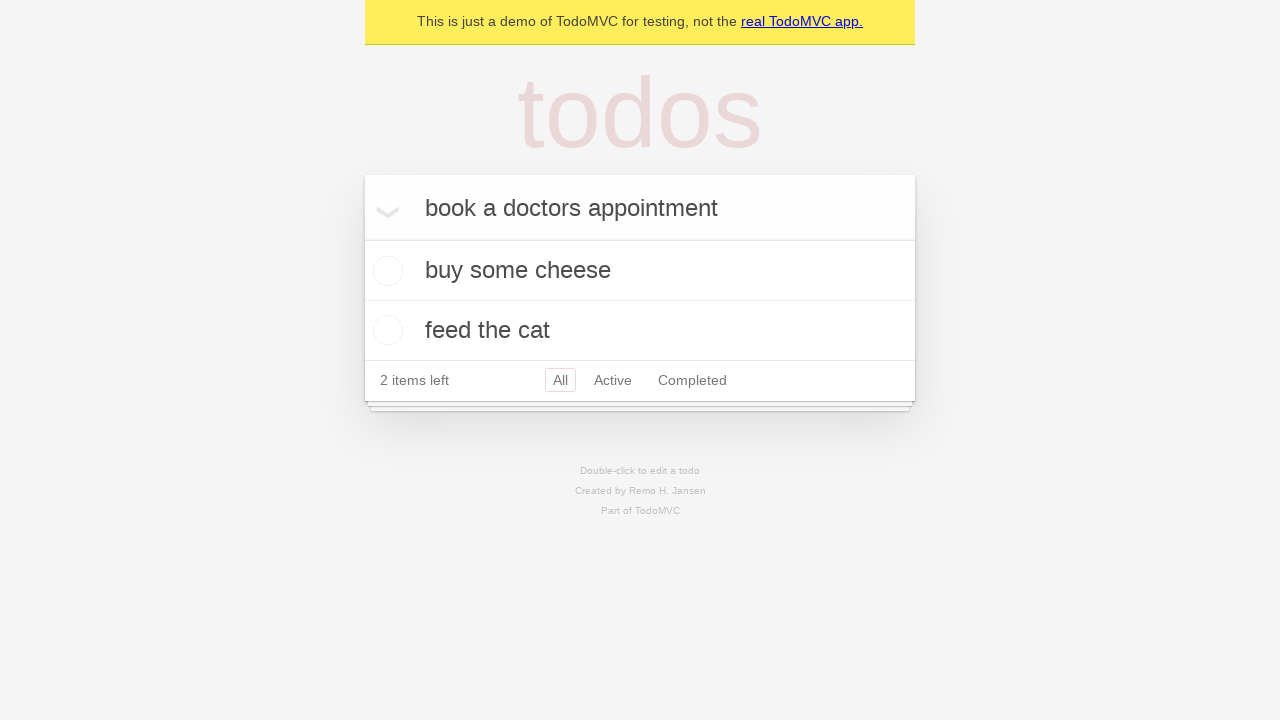

Pressed Enter to create todo 'book a doctors appointment' on internal:attr=[placeholder="What needs to be done?"i]
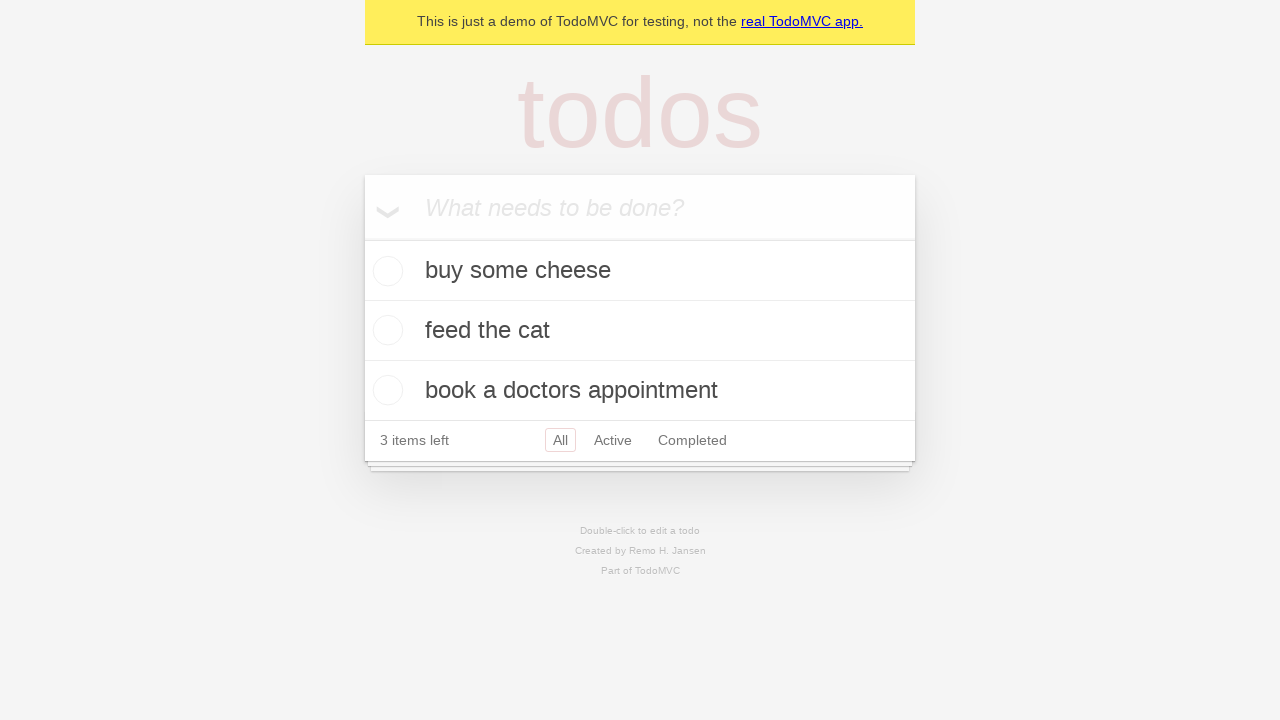

Waited for third todo item to load
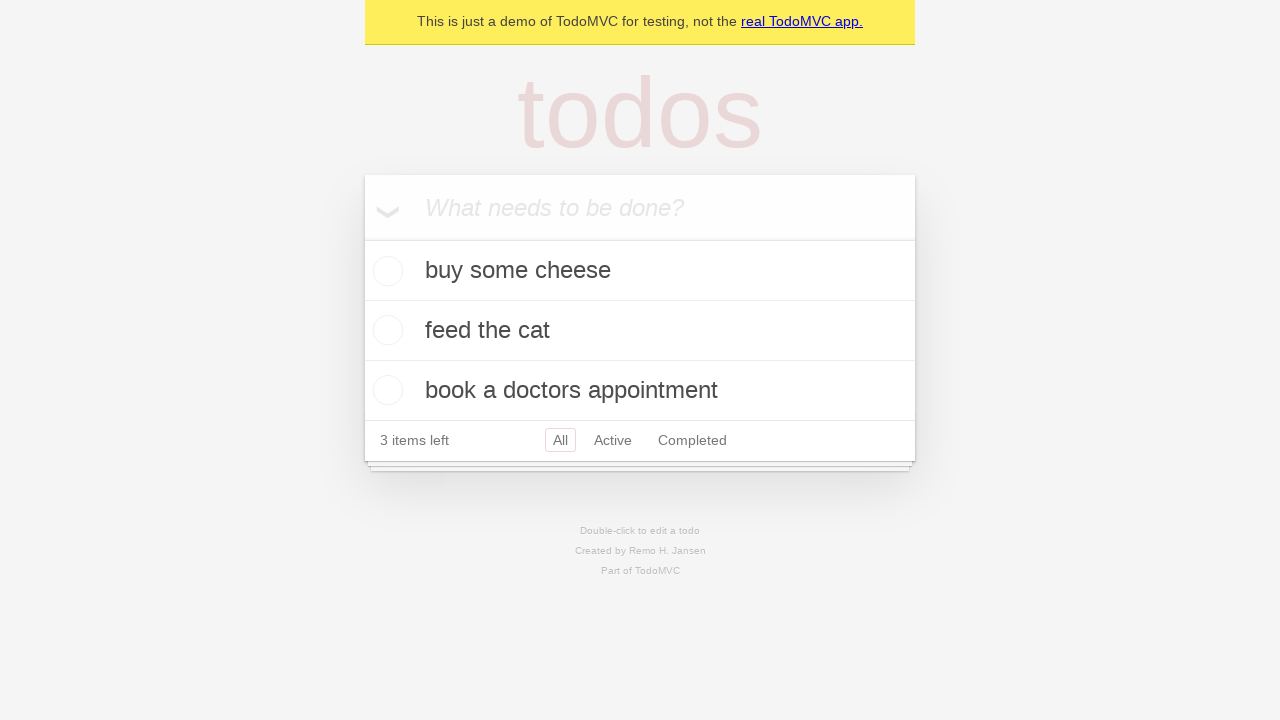

Double-clicked second todo item to enter edit mode at (640, 331) on [data-testid='todo-item'] >> nth=1
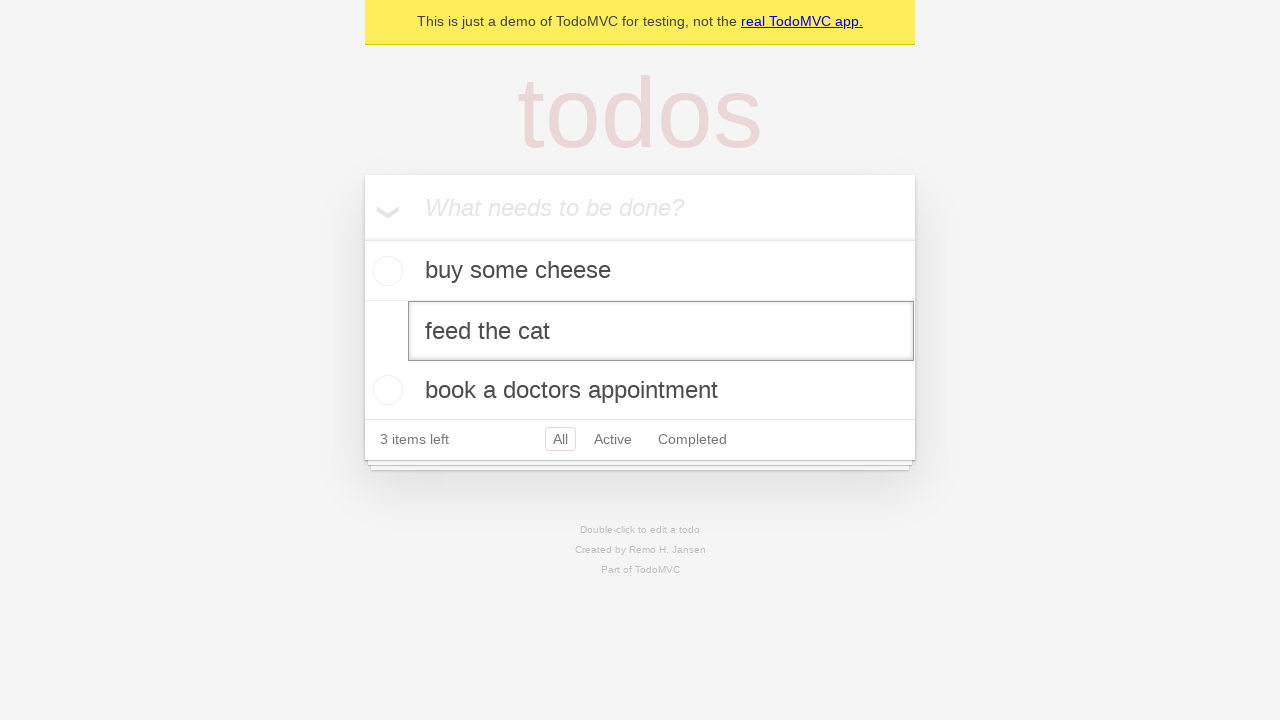

Changed todo text to 'buy some sausages' on [data-testid='todo-item'] >> nth=1 >> internal:role=textbox[name="Edit"i]
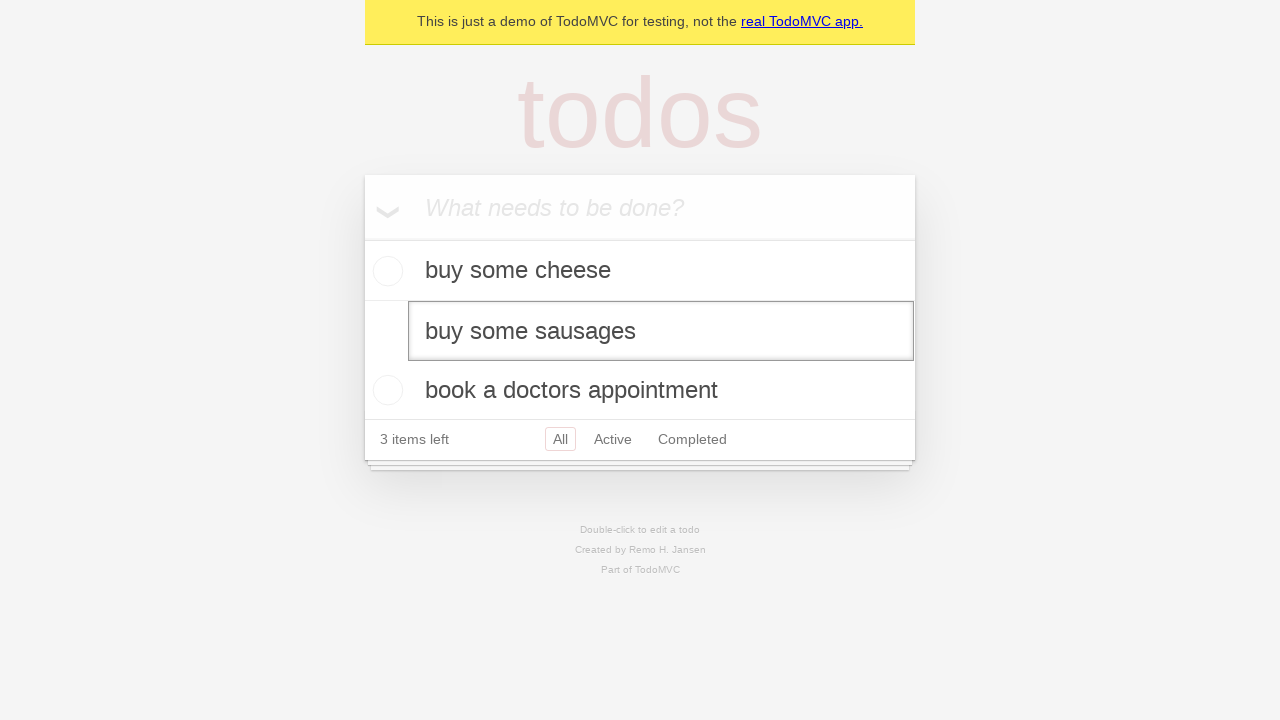

Triggered blur event on edit field to save changes
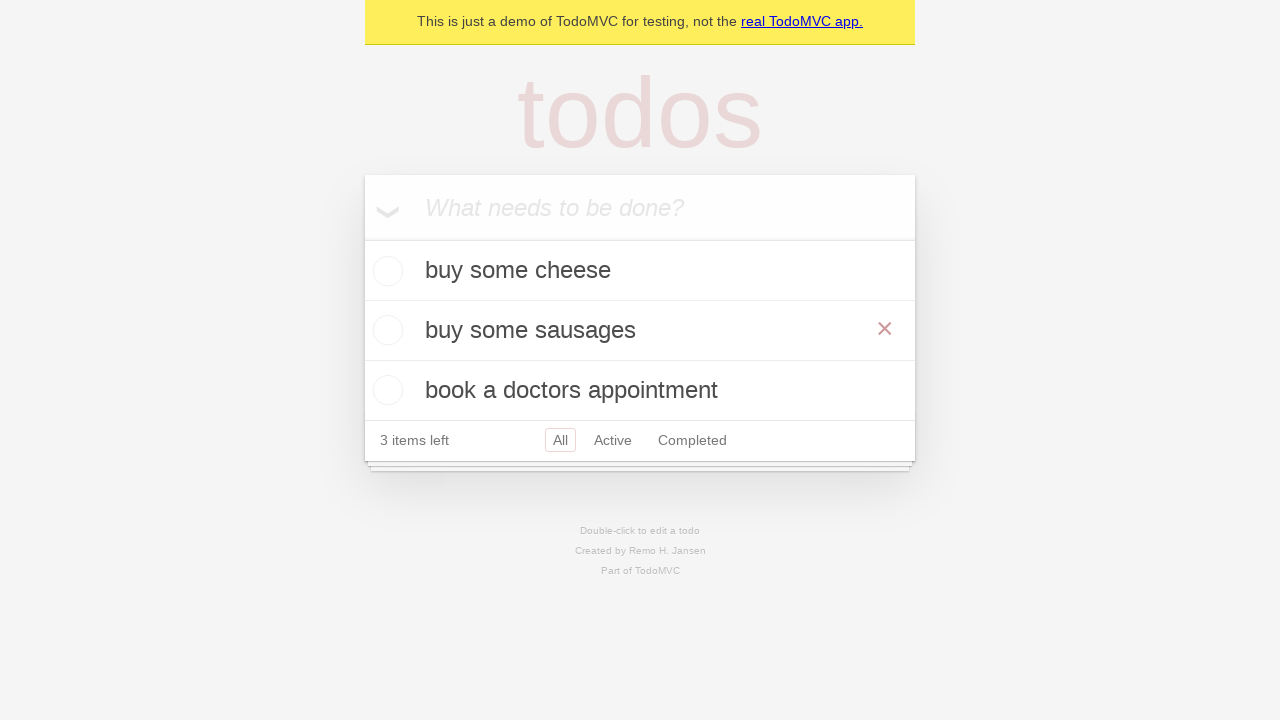

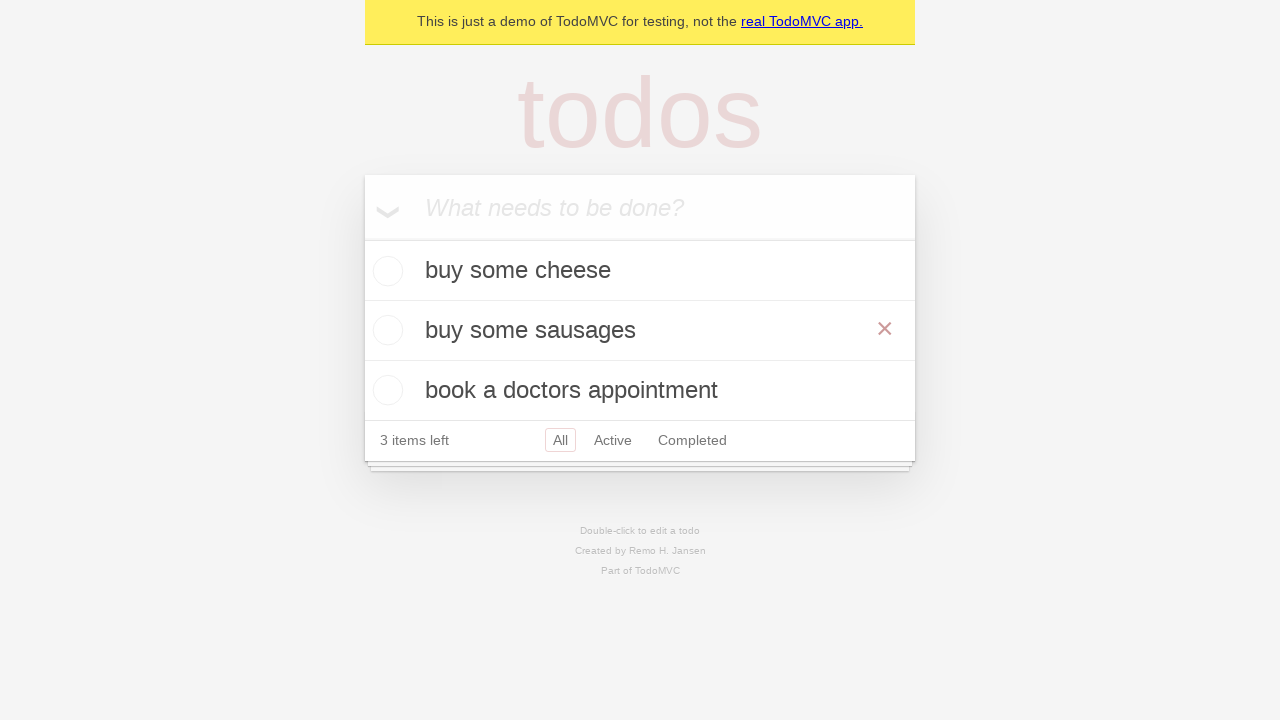